Tests a practice form by filling email, password, selecting dropdown options, entering a name, selecting a radio button, and submitting the form to verify success message

Starting URL: https://rahulshettyacademy.com/angularpractice/

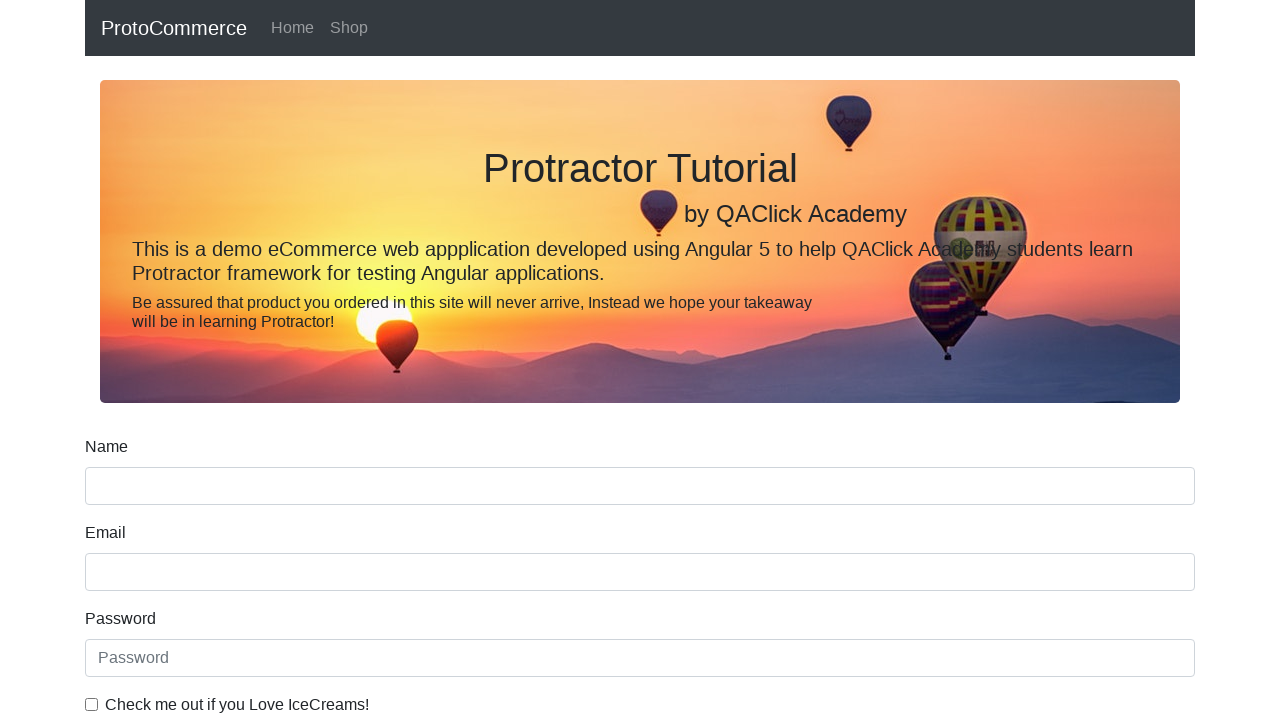

Filled email field with 'test@tetst.lv' on input[name='email']
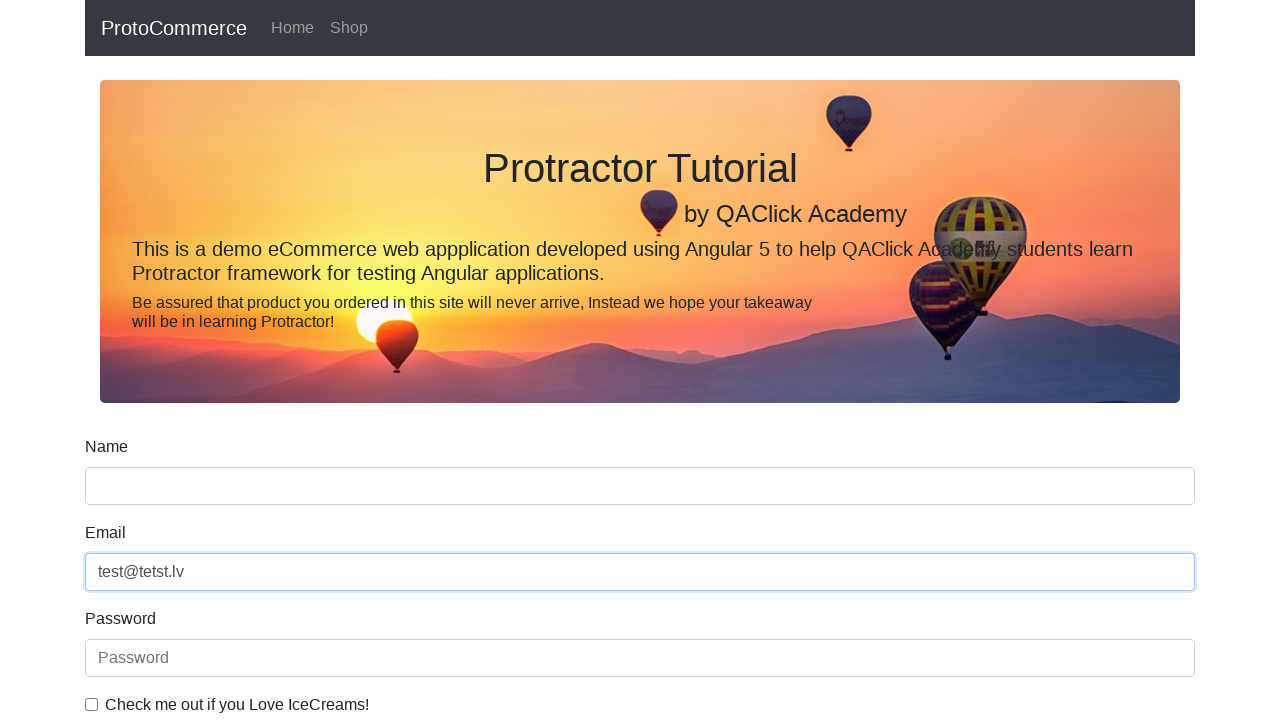

Filled password field with '123456' on #exampleInputPassword1
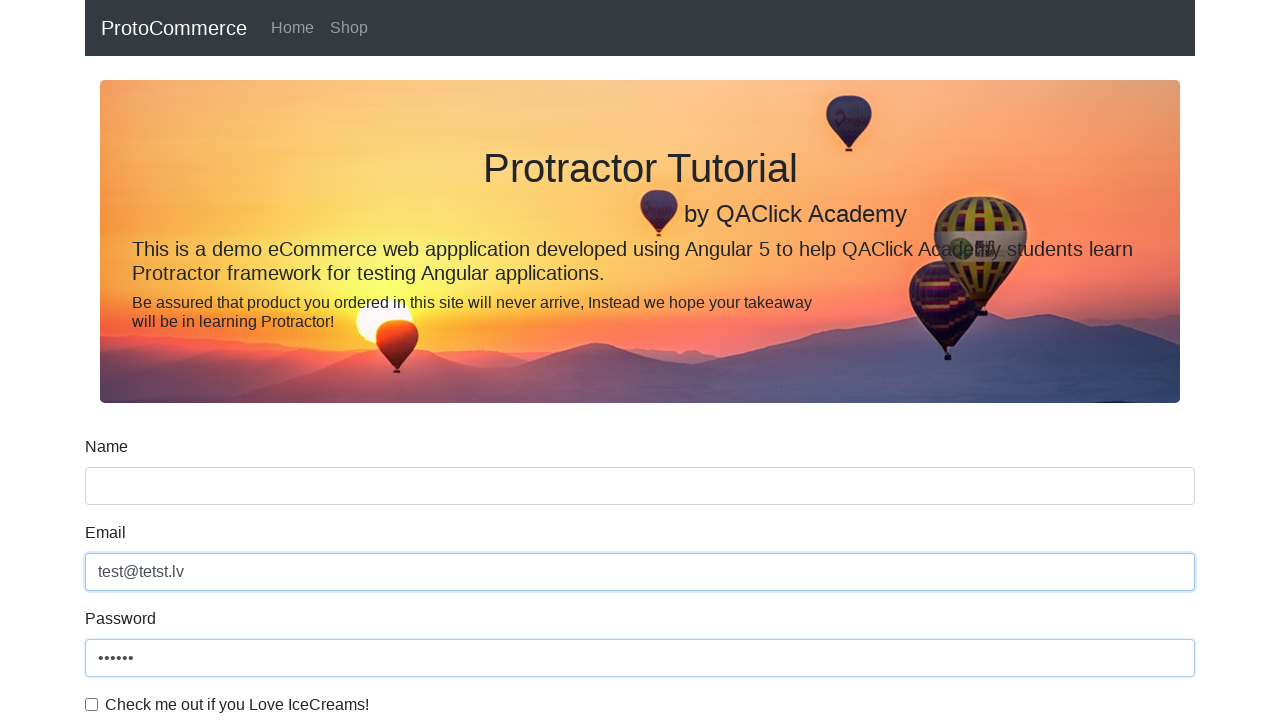

Clicked checkbox to enable agreement at (92, 704) on #exampleCheck1
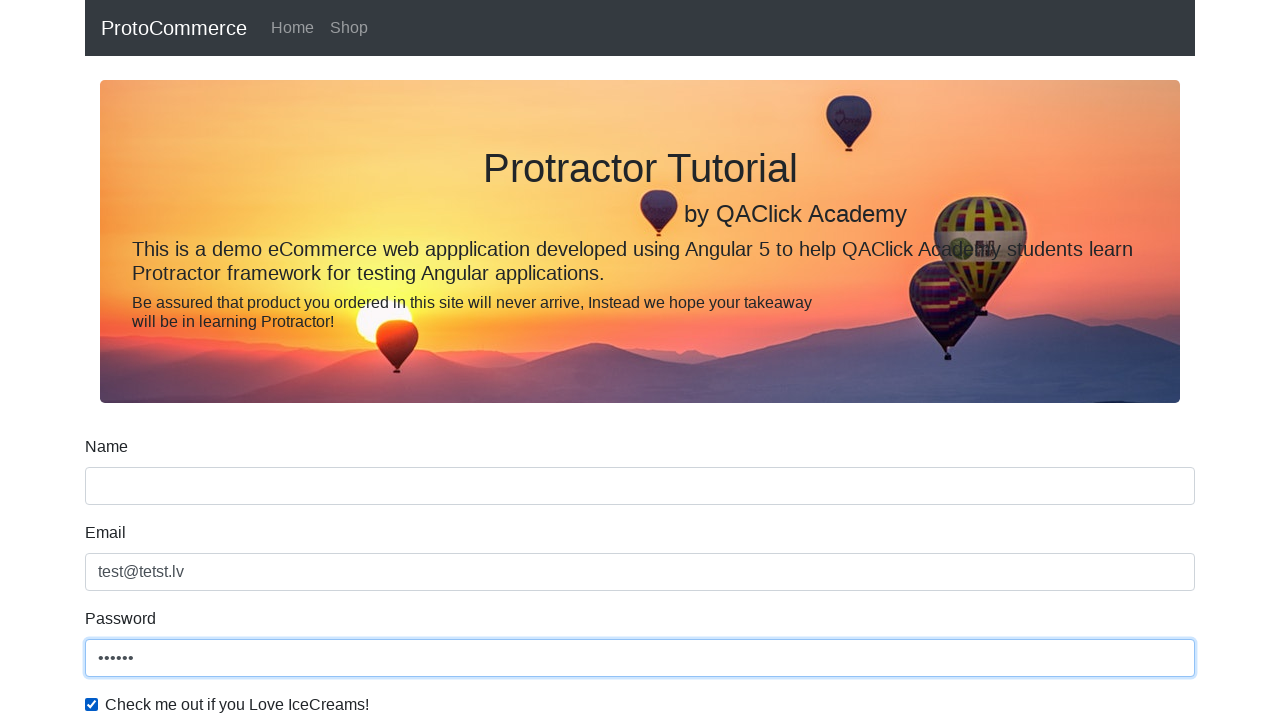

Selected second option from dropdown by index on #exampleFormControlSelect1
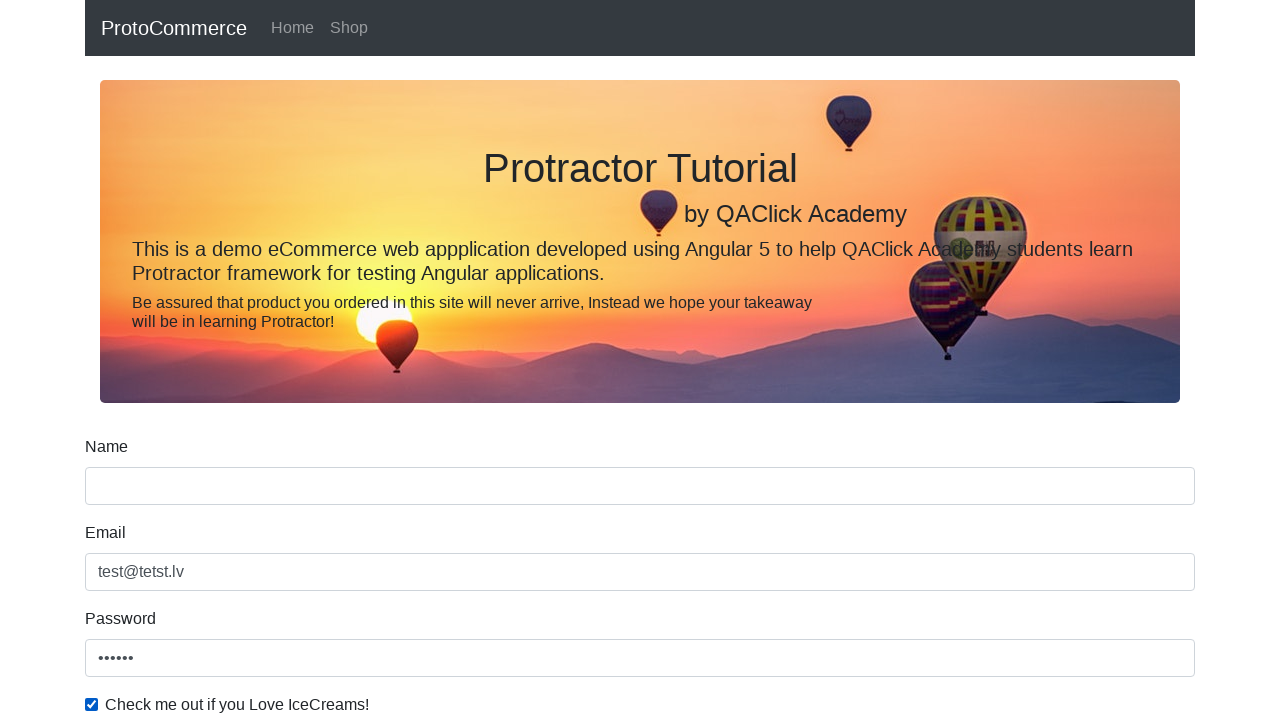

Selected 'Male' option from dropdown by label on #exampleFormControlSelect1
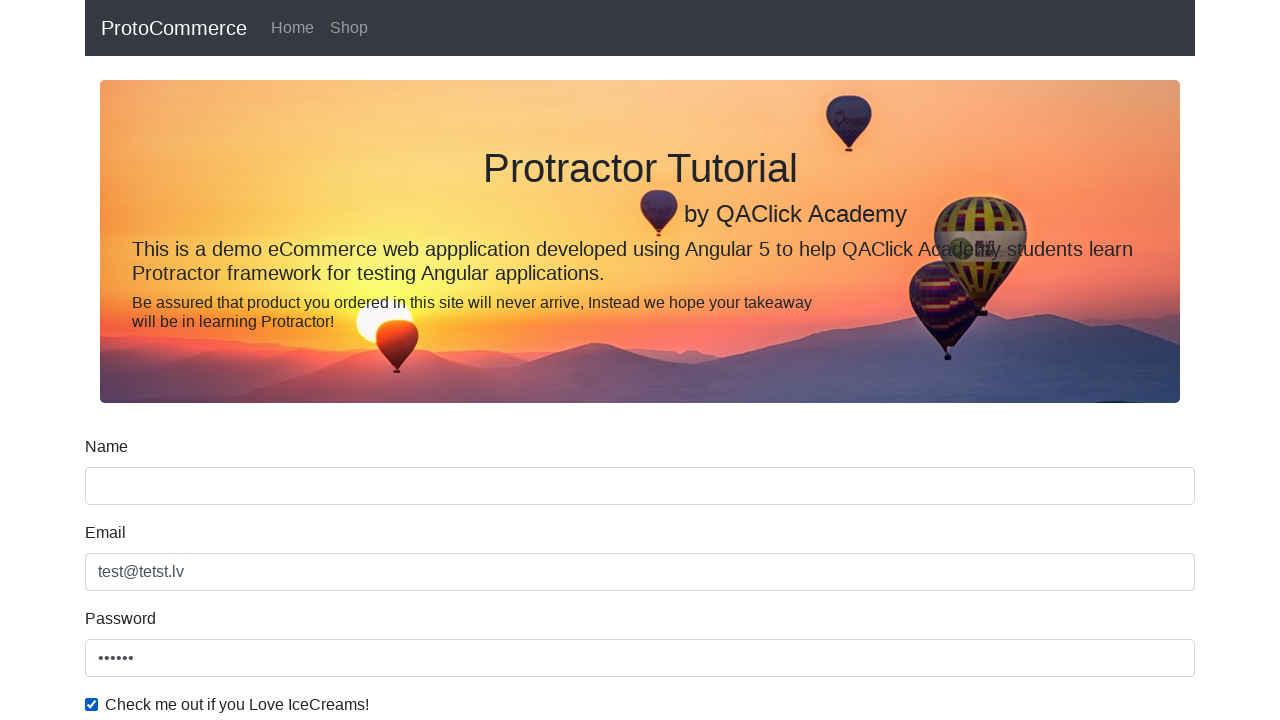

Filled name field with 'KOT' on input[name='name']
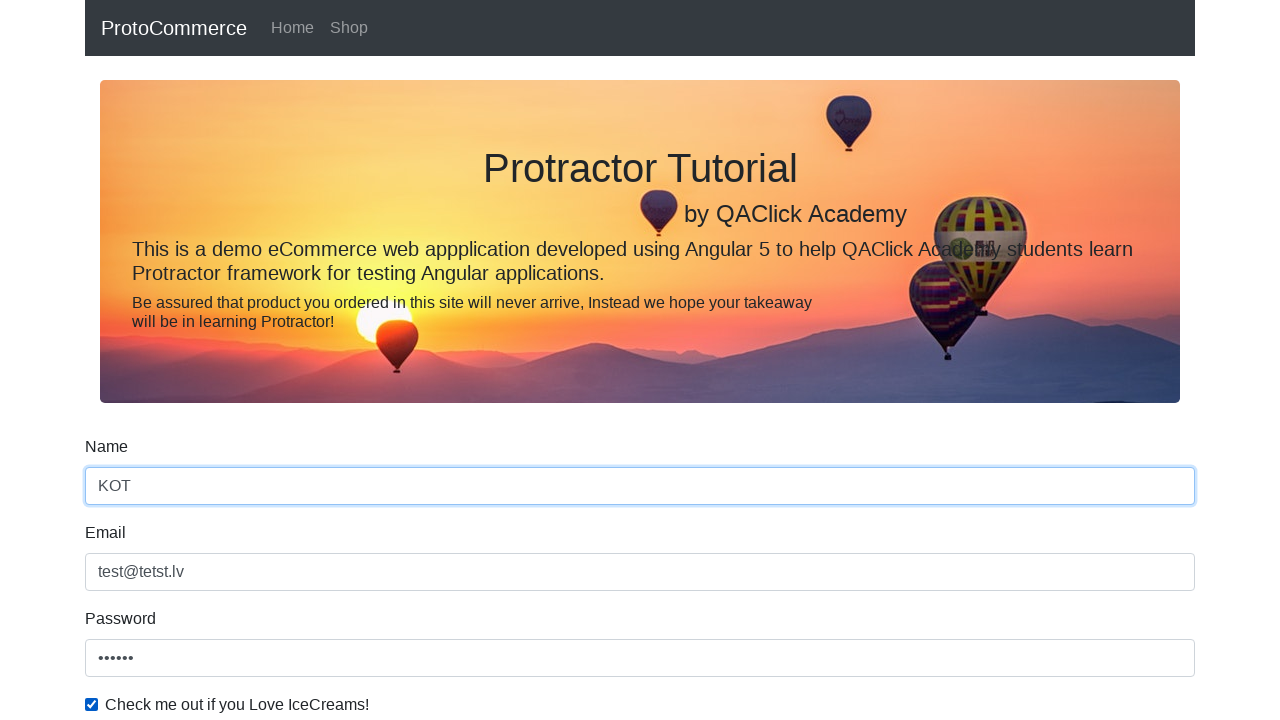

Clicked radio button for selection at (238, 360) on #inlineRadio1
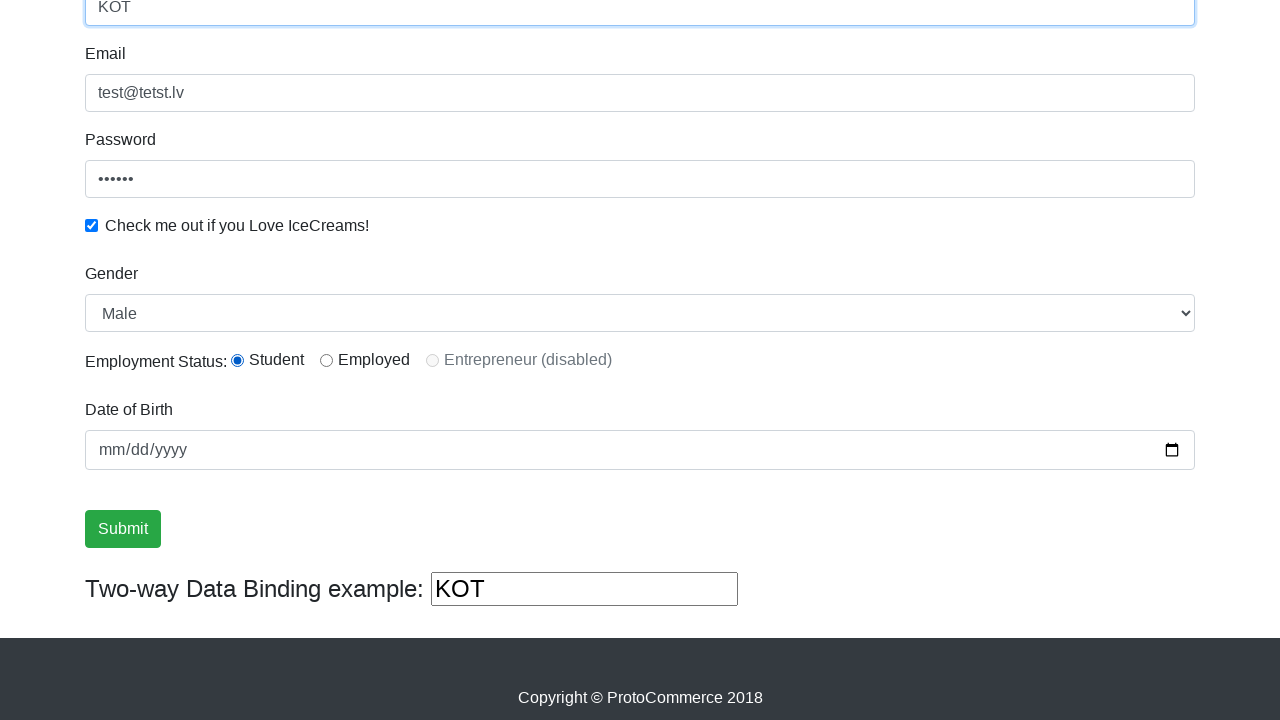

Clicked submit button to submit the form at (123, 529) on input[type='submit']
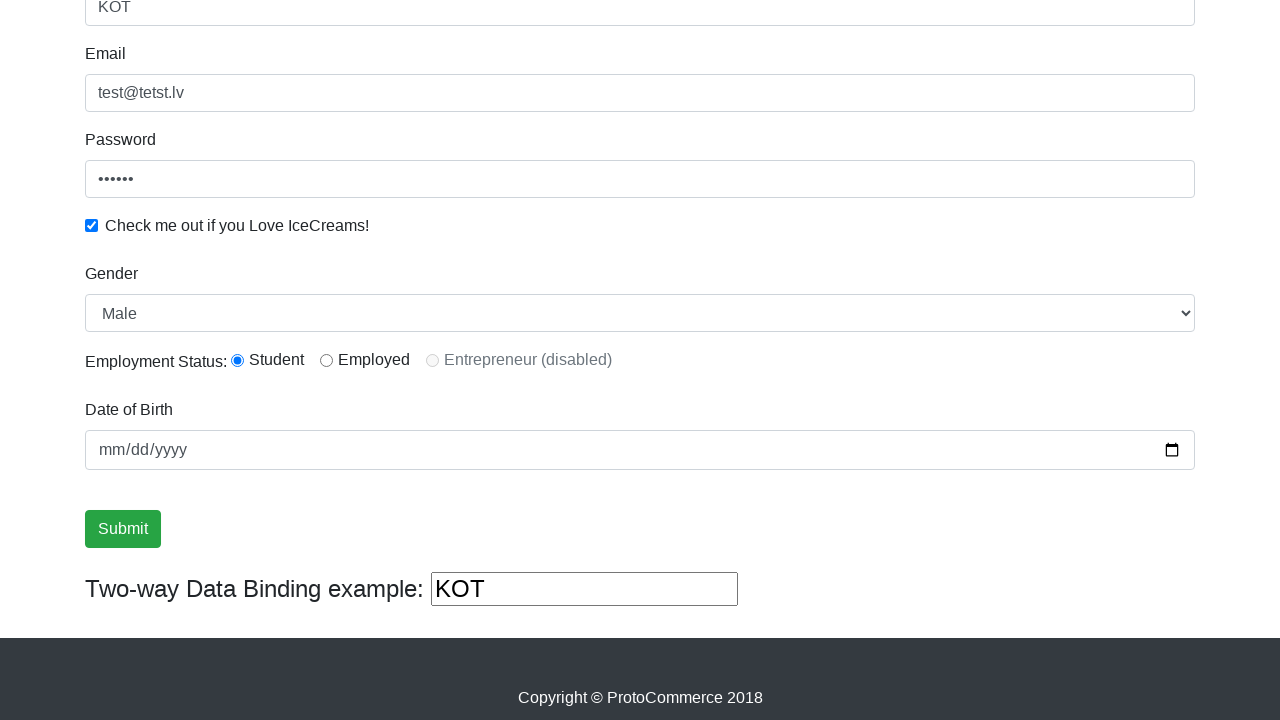

Success message appeared on the page
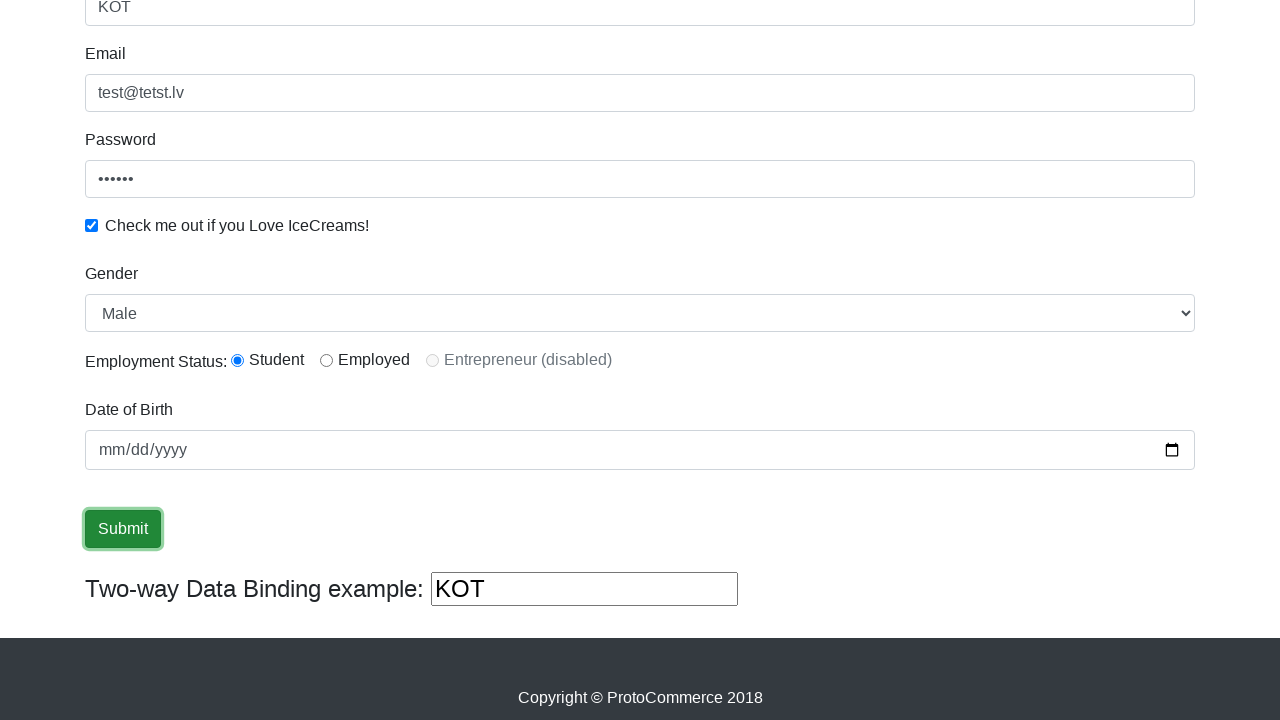

Retrieved success message text content
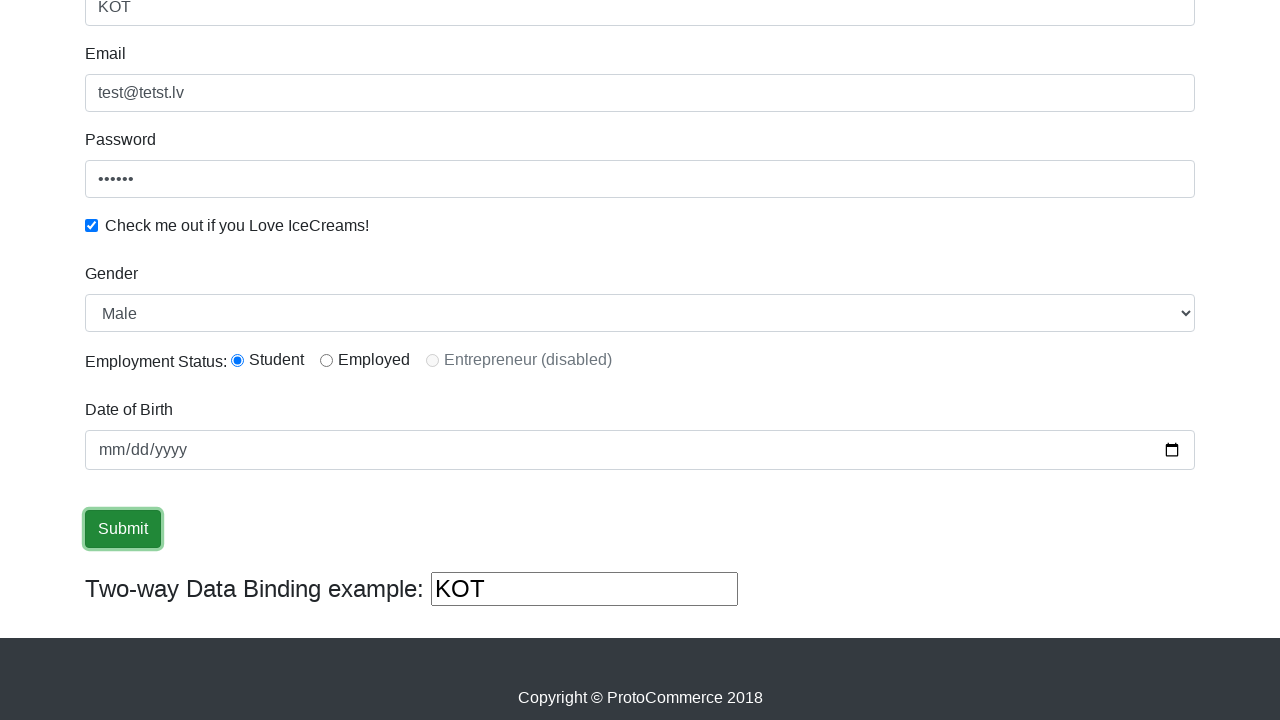

Verified that success message contains 'Success' text
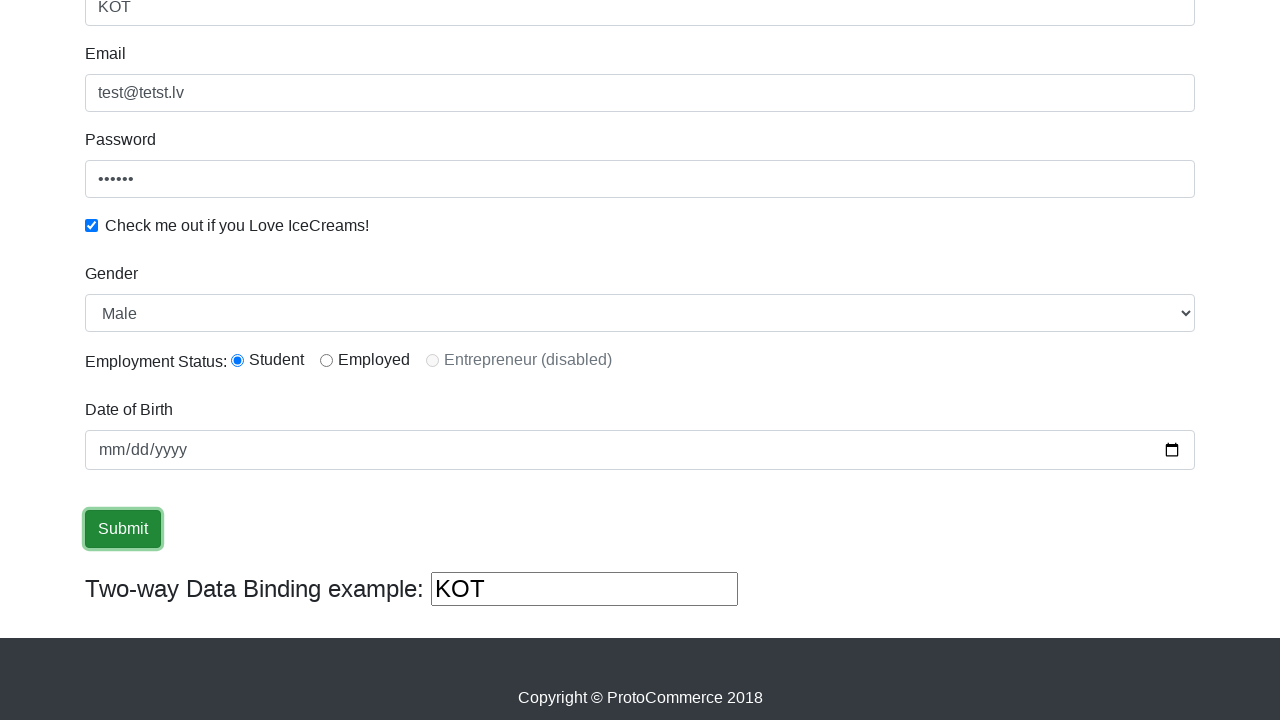

Filled third text input with 'hello again' on (//input[@type='text'])[3]
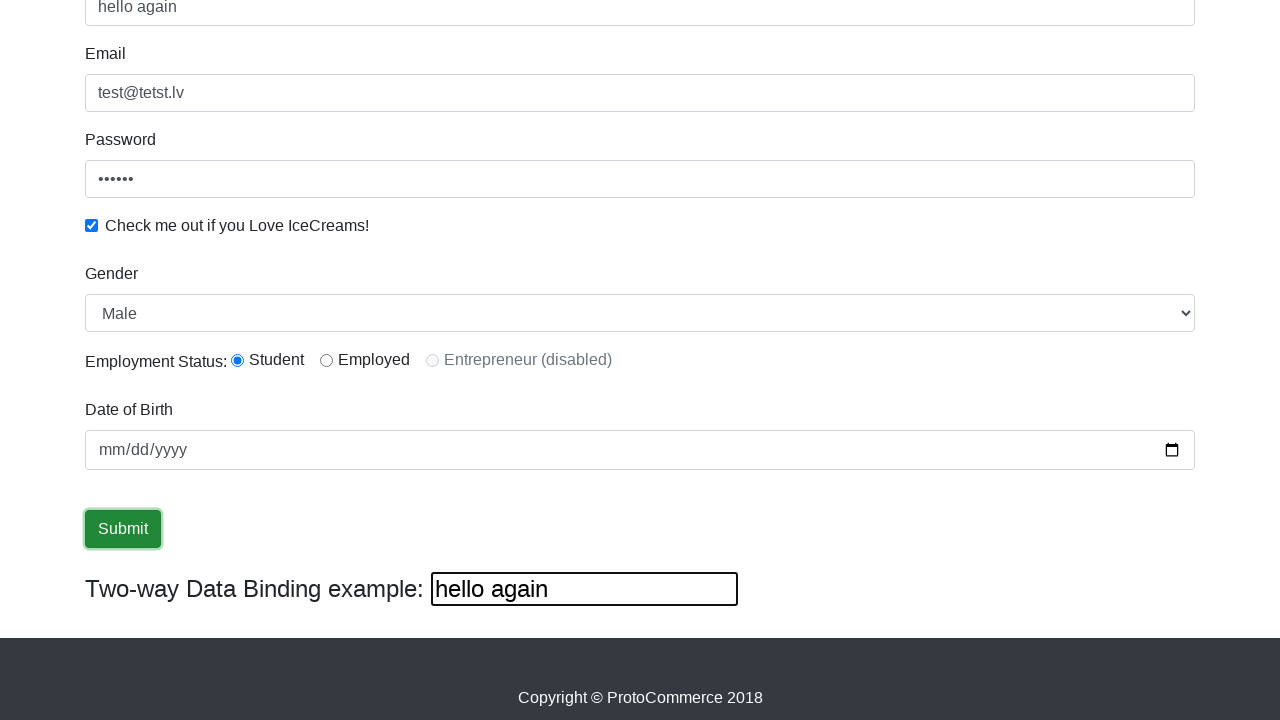

Cleared the third text input field on (//input[@type='text'])[3]
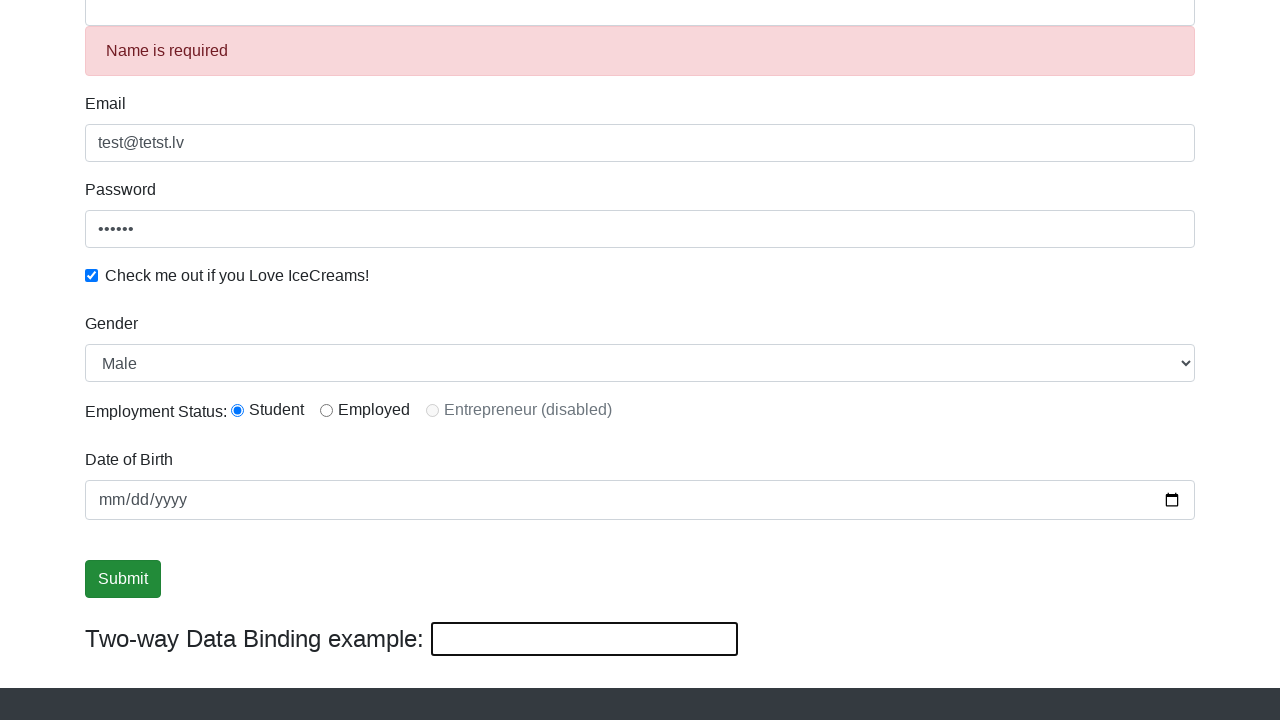

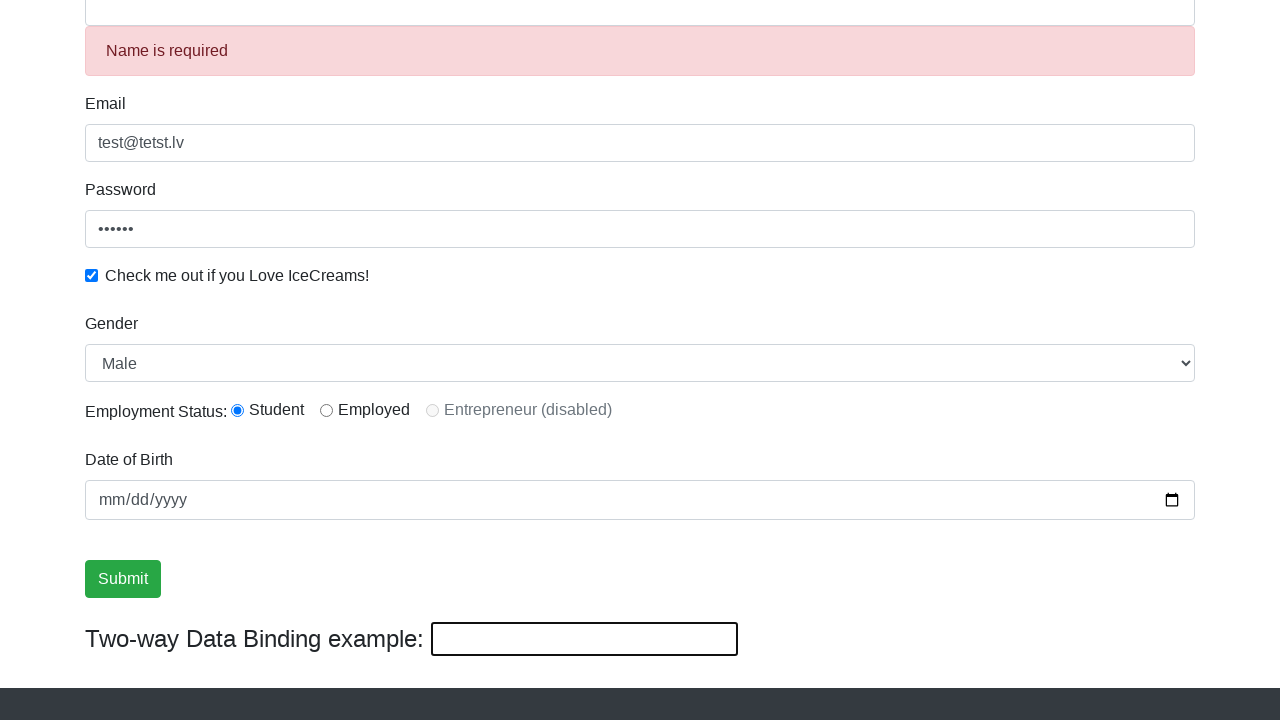